Navigates to Zagreb transparency portal's payment page and takes screenshots of the loaded page

Starting URL: https://transparentnost.zagreb.hr/isplate/sc-isplate

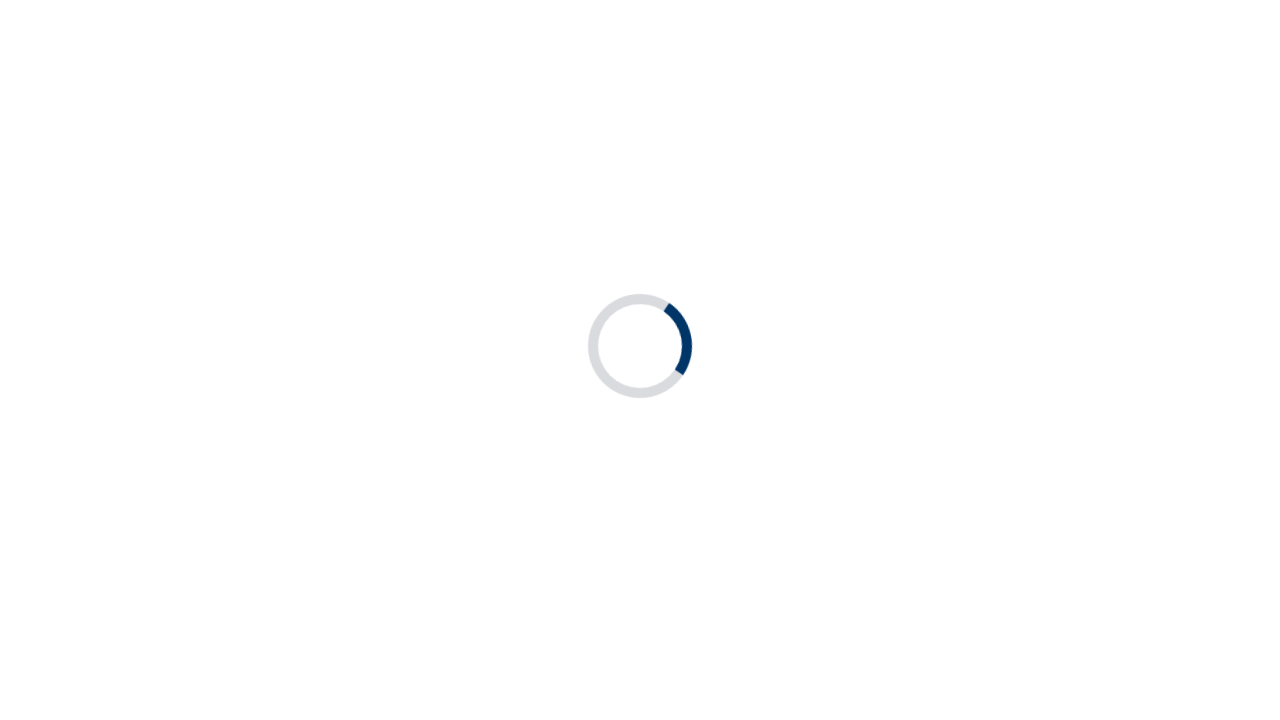

Waited for network idle state on Zagreb transparency portal payment page
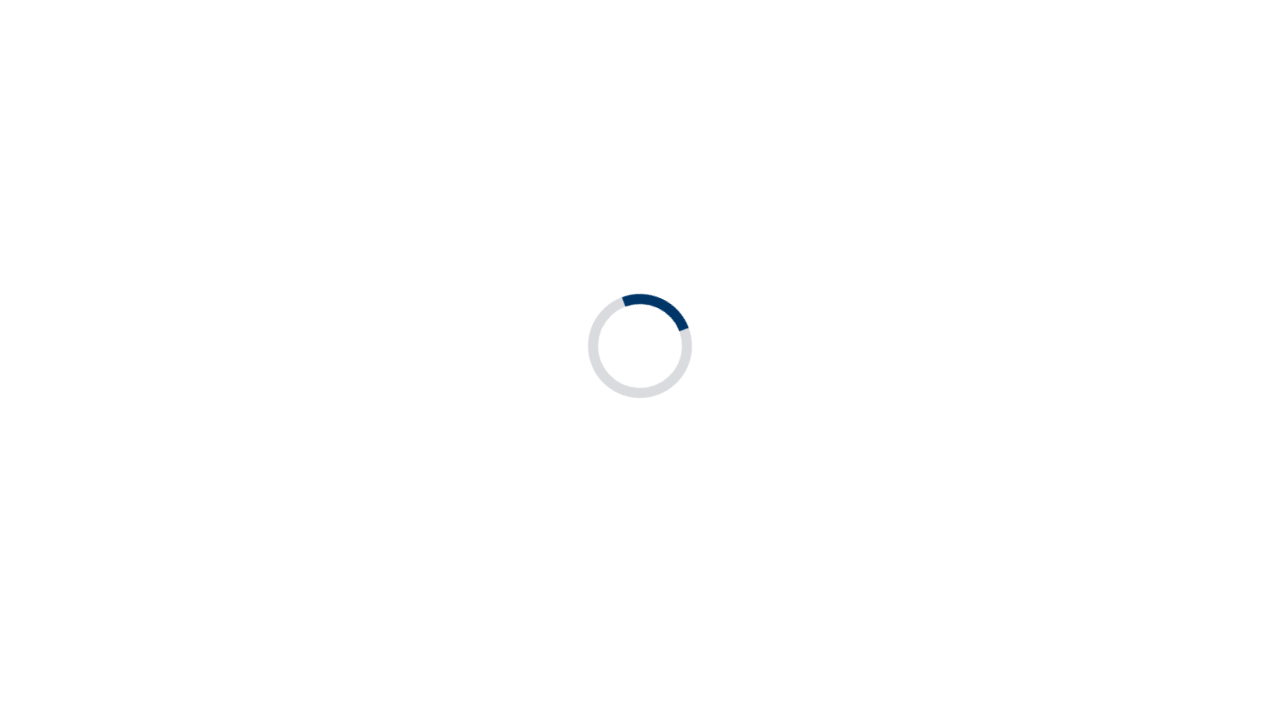

Waited 1 second for dynamic content to render
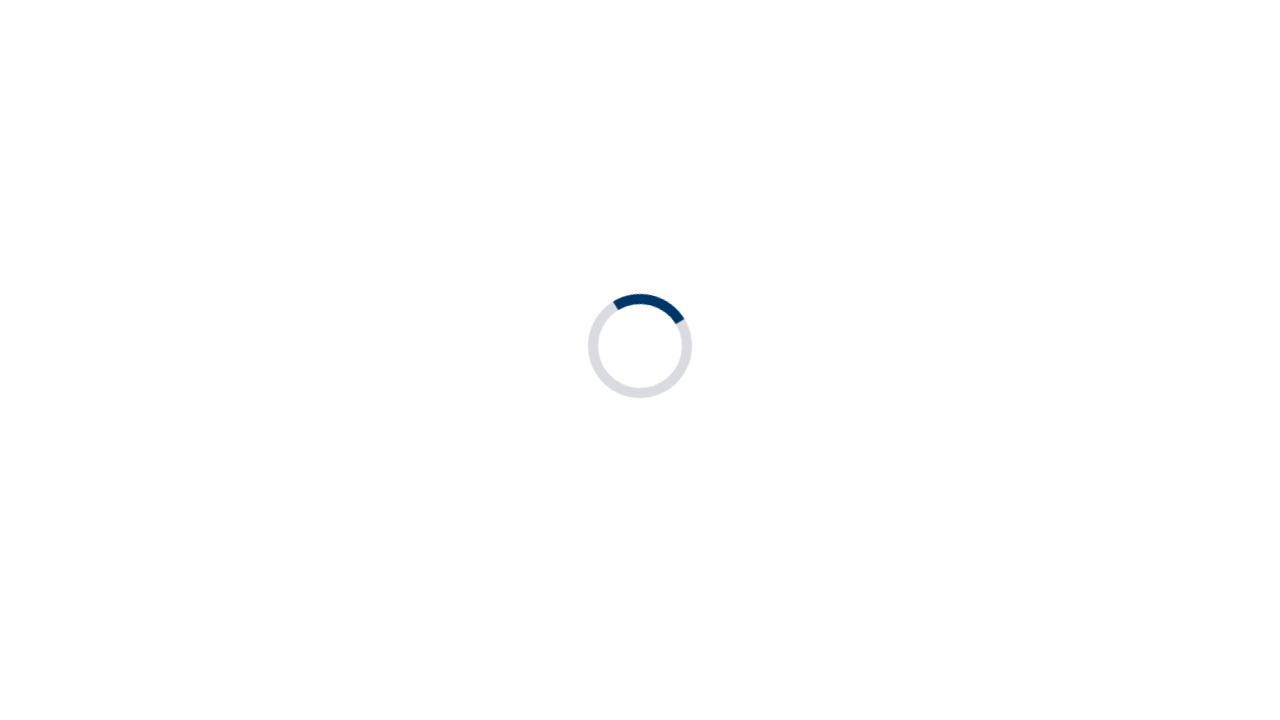

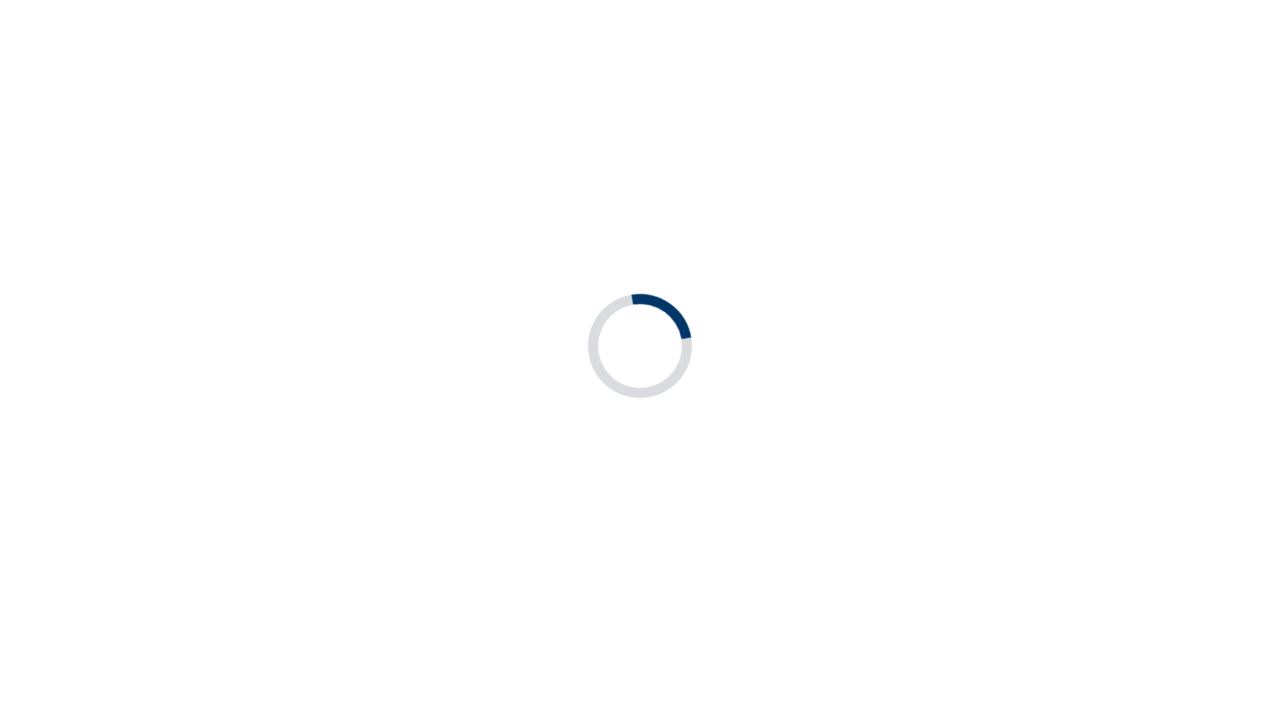